Tests Google Translate's instant translation feature by enabling it and verifying that entering text automatically produces a translation result.

Starting URL: https://translate.google.com

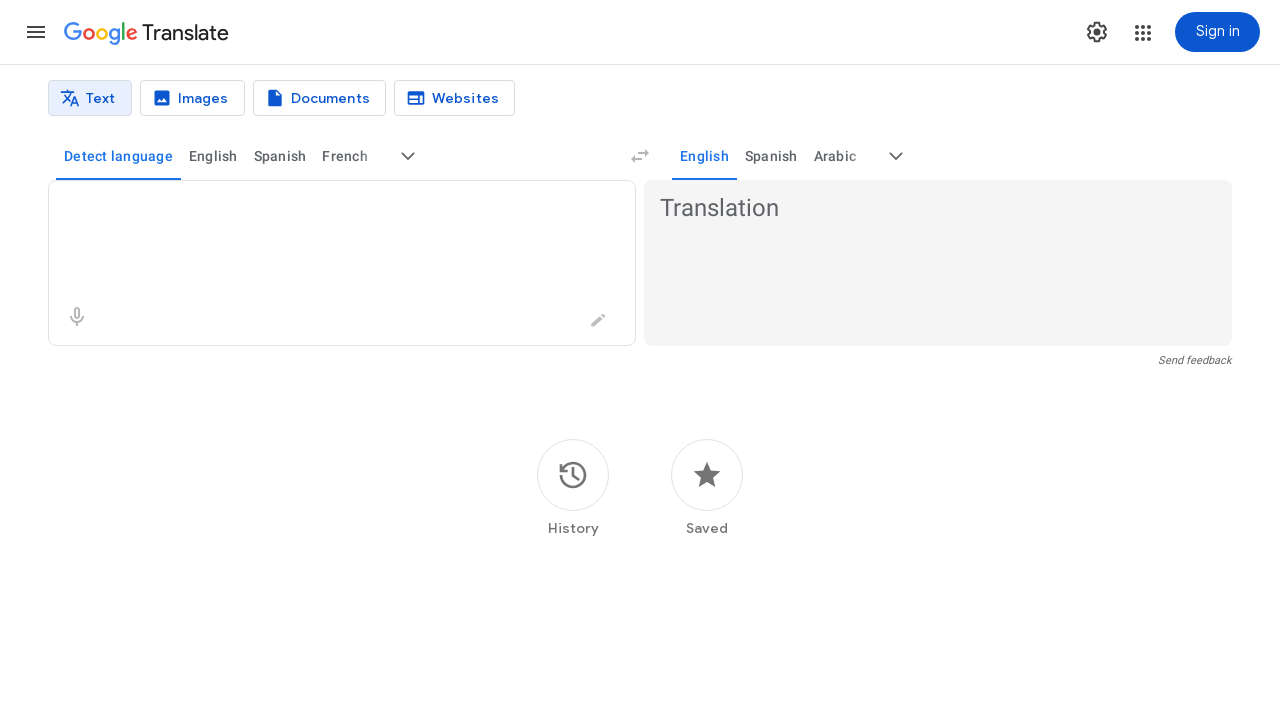

Waited for source text area to load on Google Translate
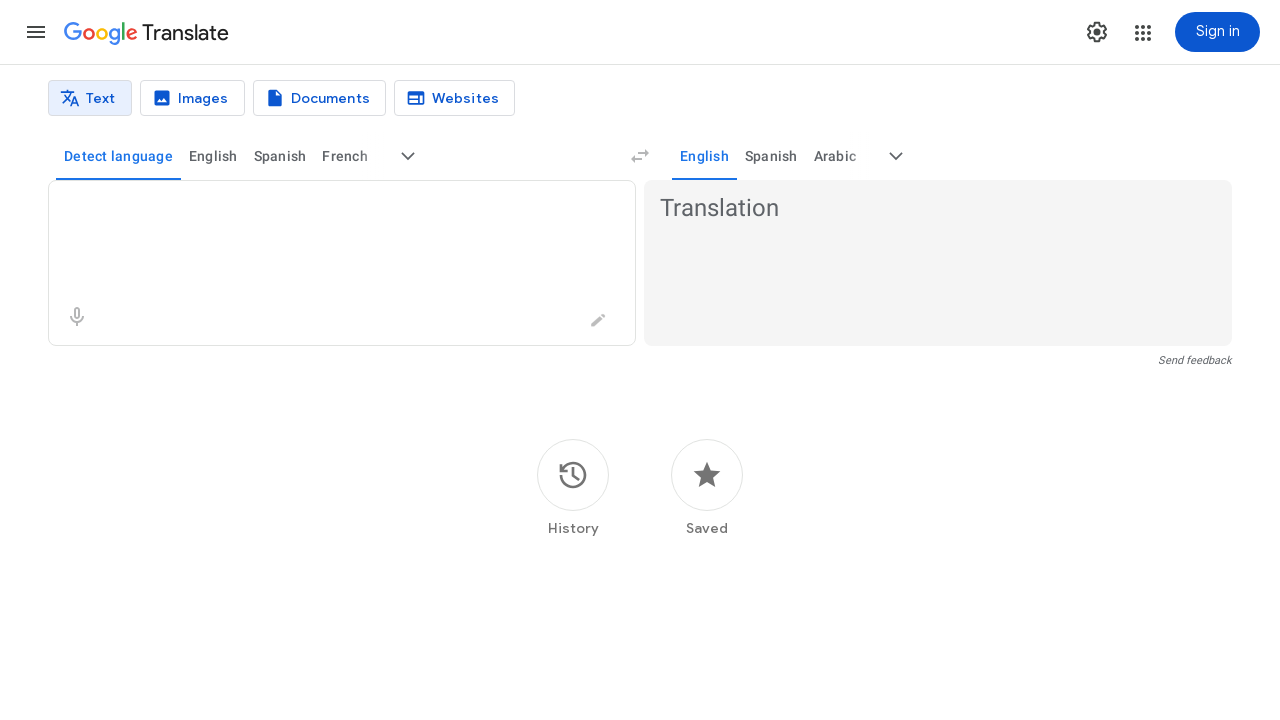

Entered 'hello world' in source text area on textarea[aria-label='Source text']
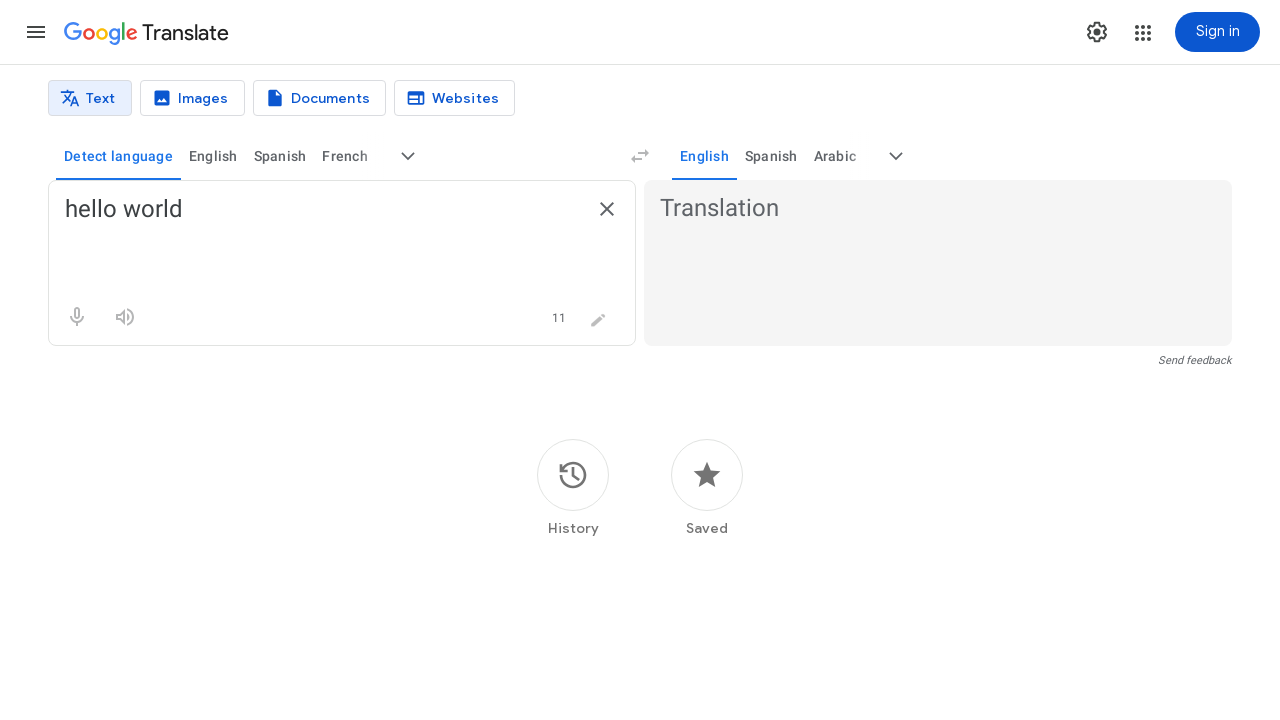

Waited 1500ms for instant translation to process
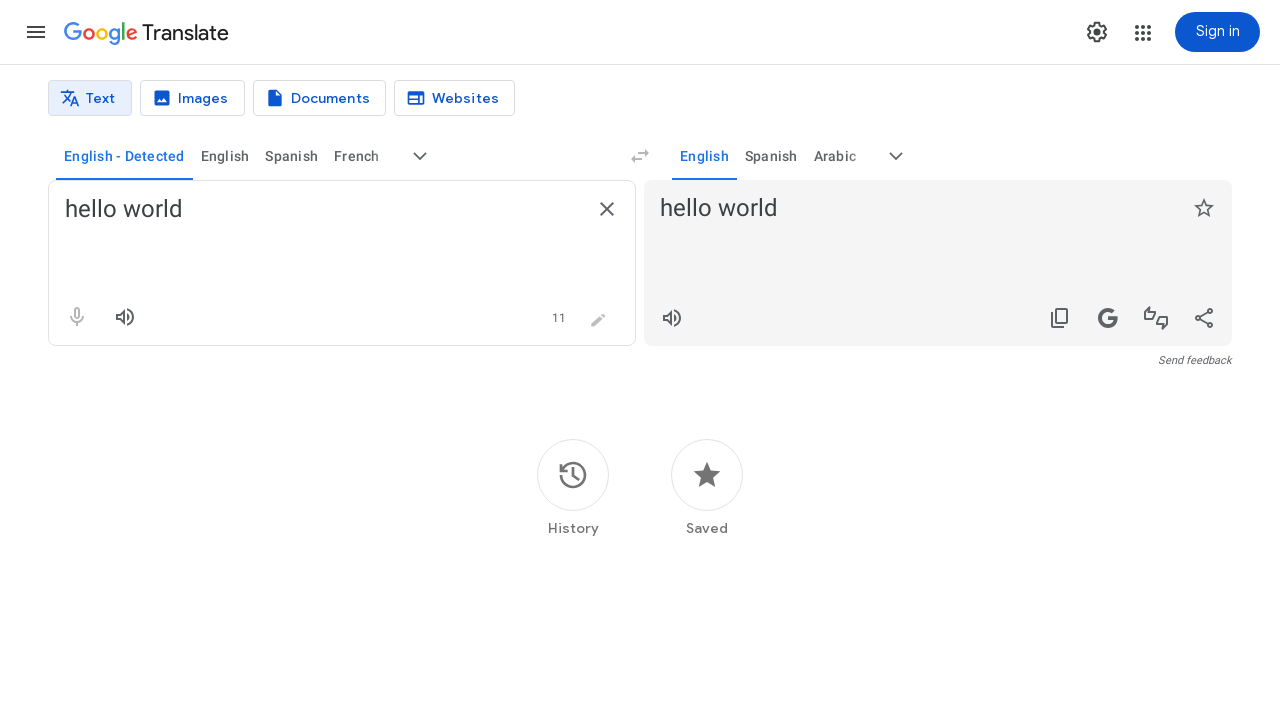

Translation result appeared on the page
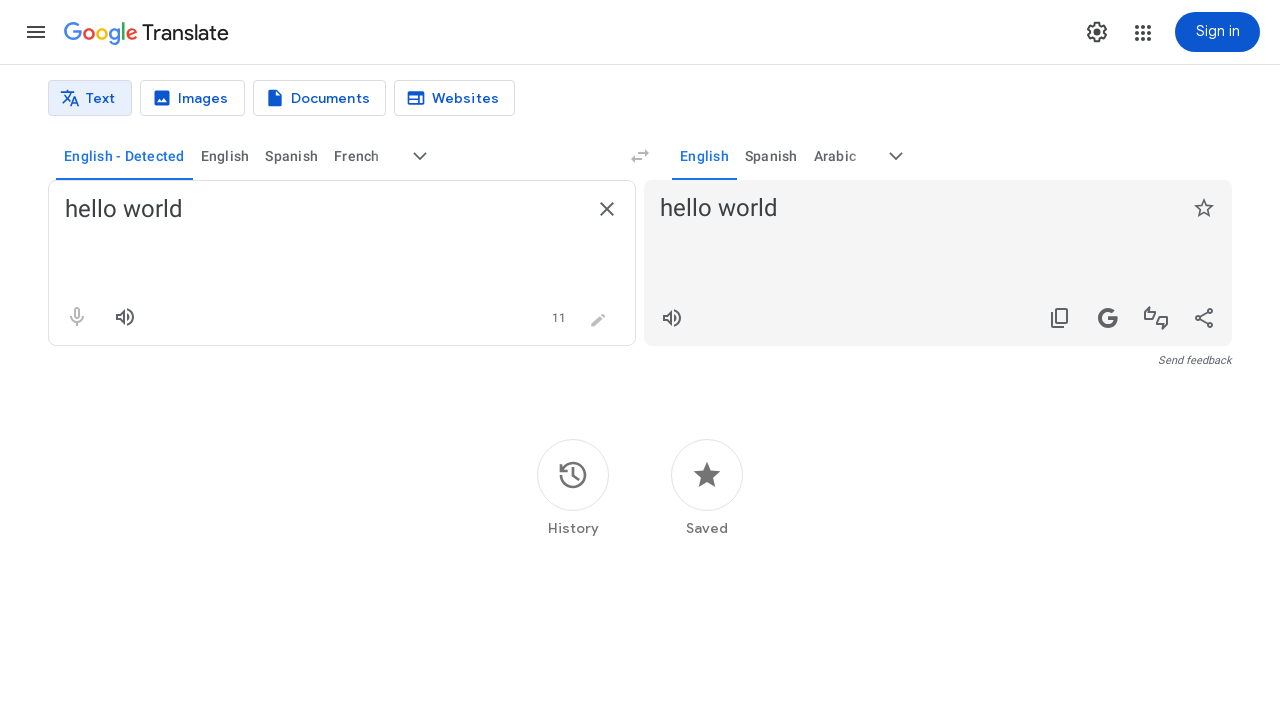

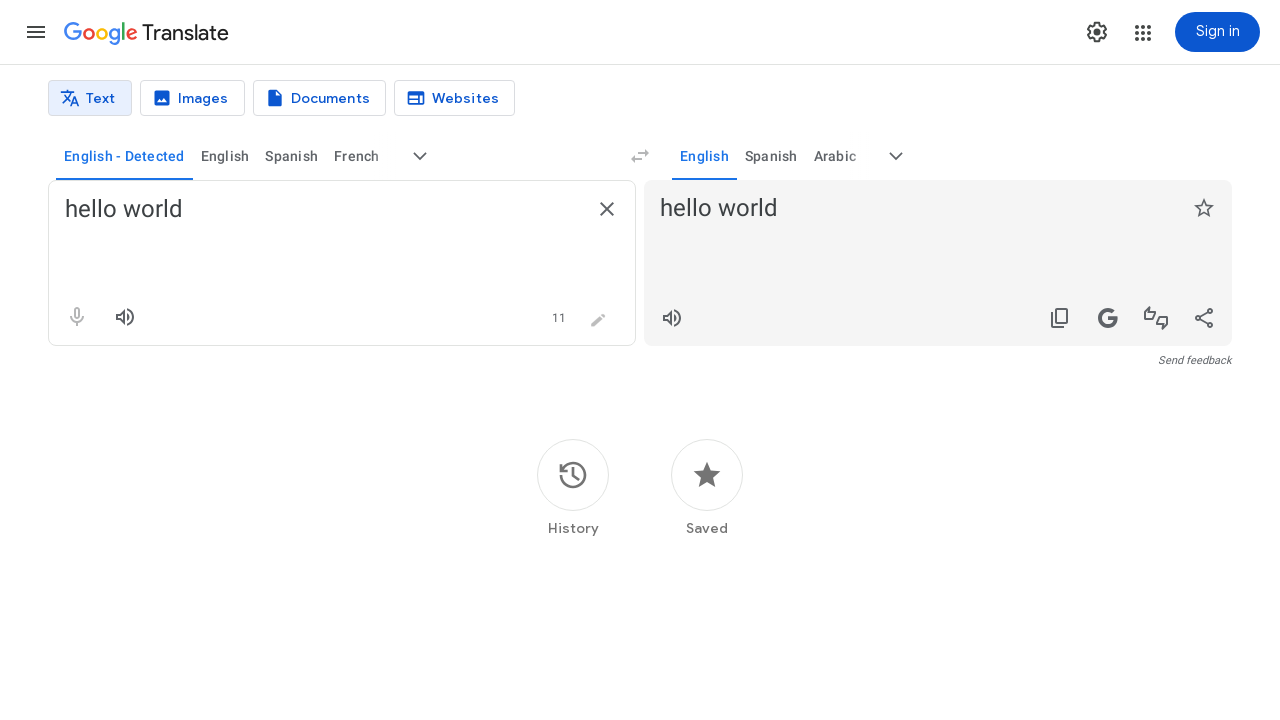